Tests the Ghana tax calculator by filling in salary, allowances, and tax relief fields, then verifies the net income result is displayed.

Starting URL: https://kessir.github.io/taxcalculatorgh/

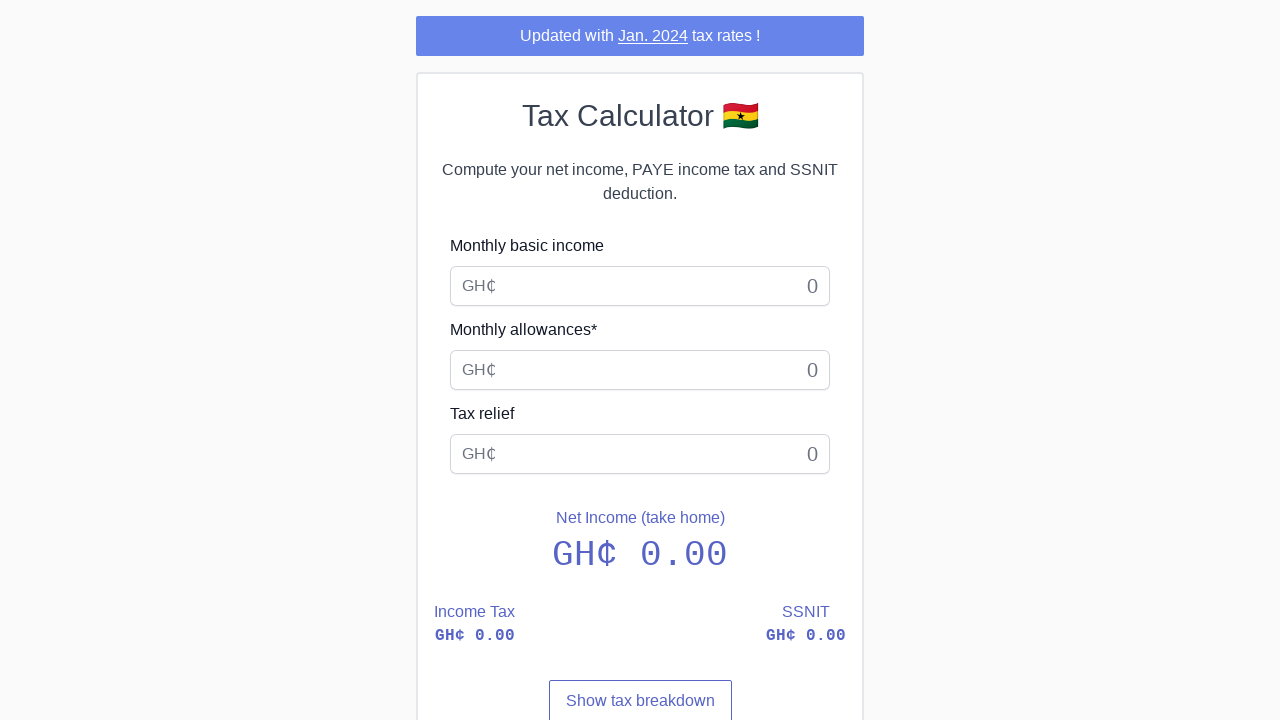

Waited for page to load with networkidle state
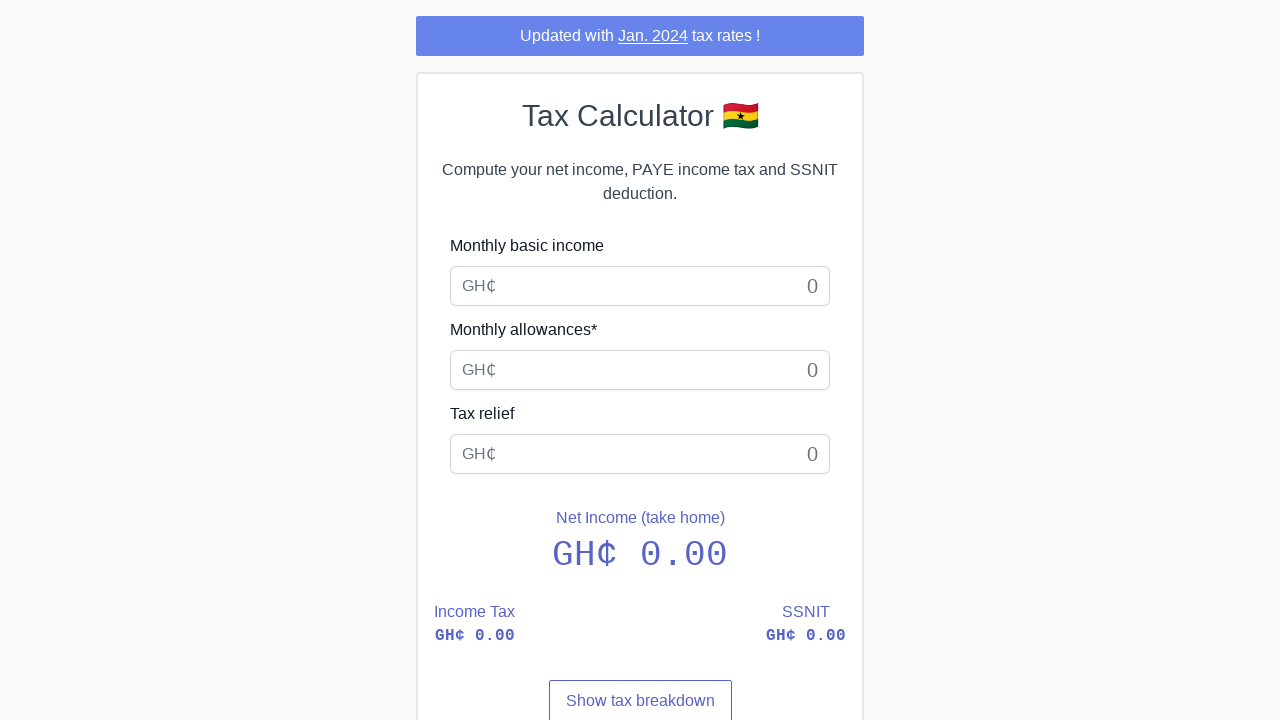

Filled salary field with '8000' using gross-income ID selector on #gross-income
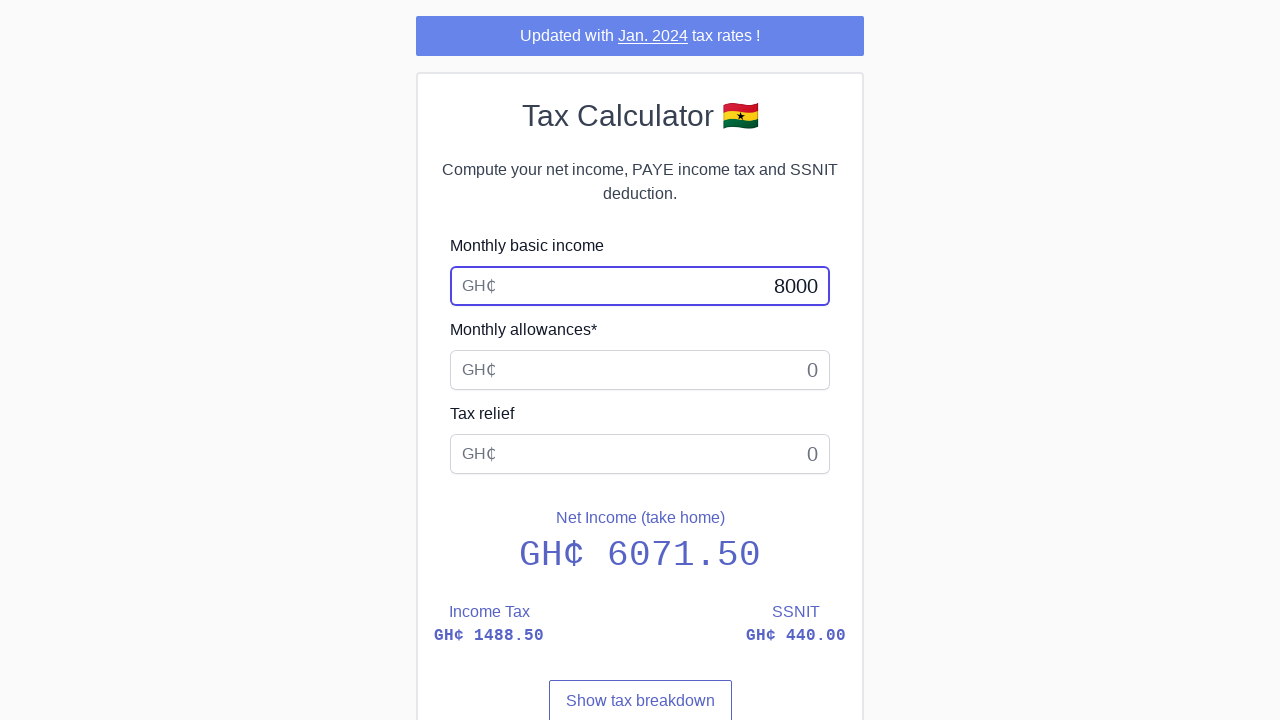

Filled allowances field with '1000' using allowances ID selector on #allowances
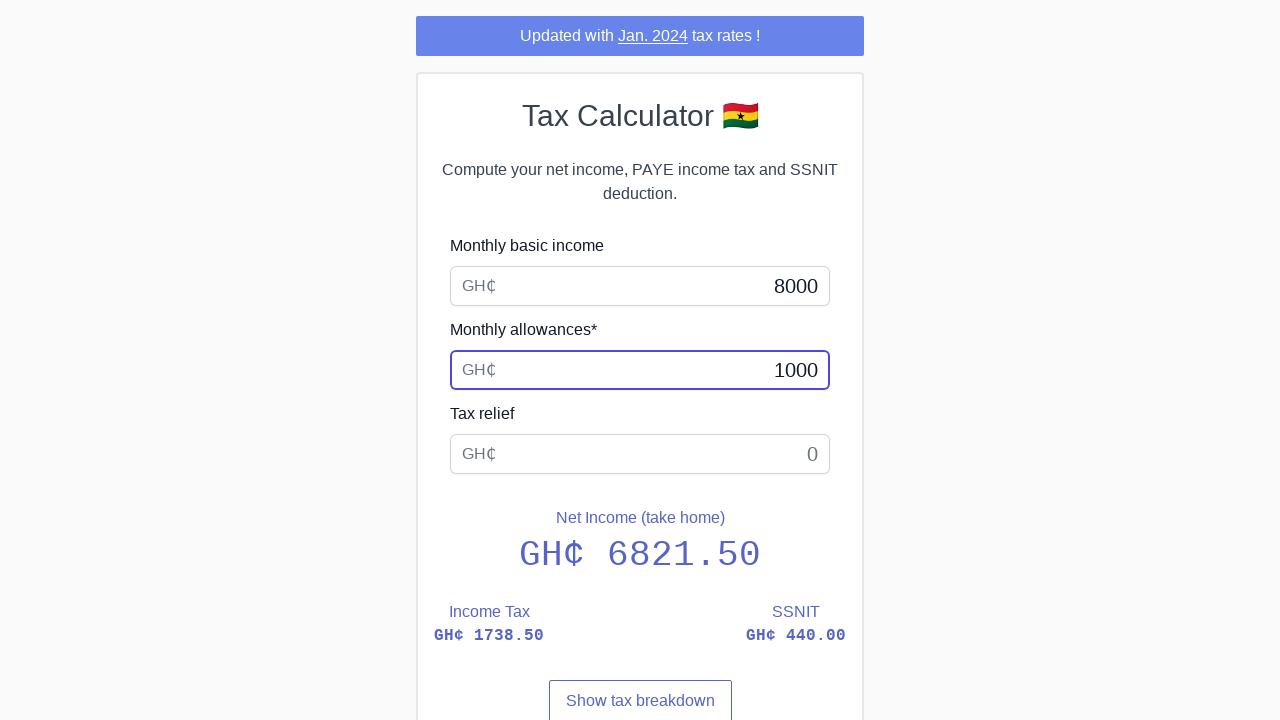

Filled tax relief field with '200' using tax-relief ID selector on #tax-relief
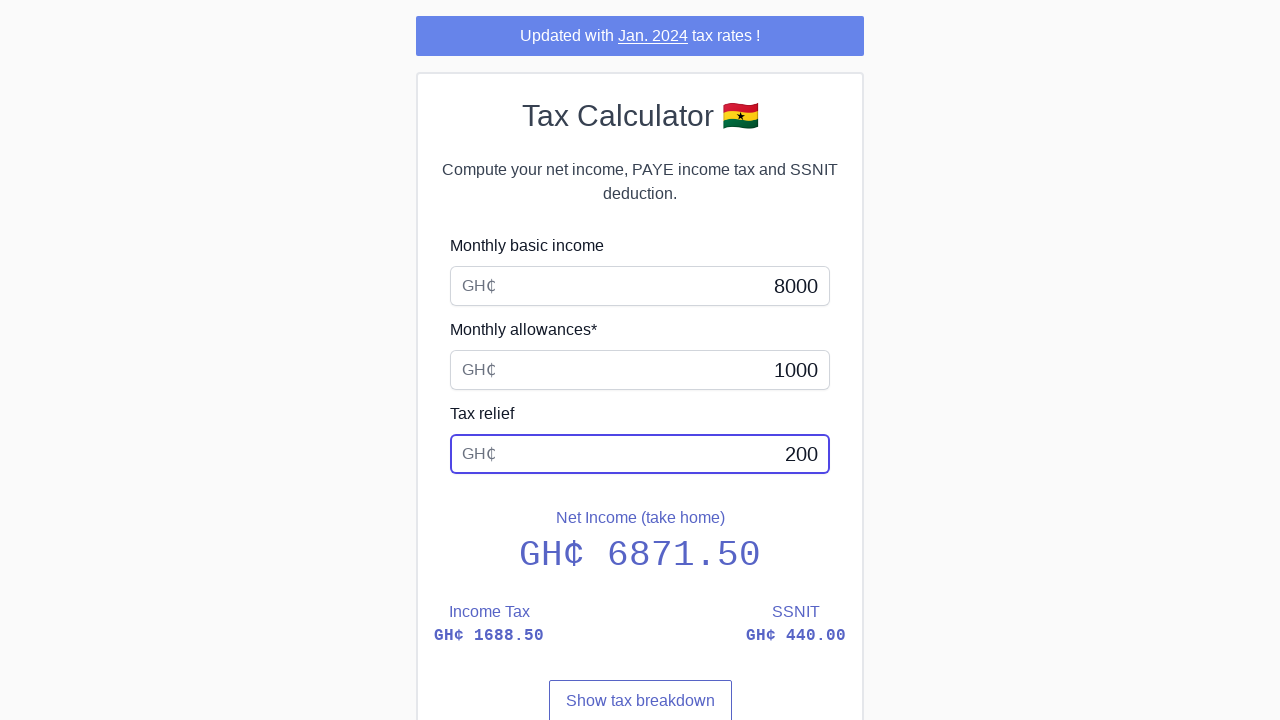

Clicked on page body to trigger calculation at (640, 360) on body
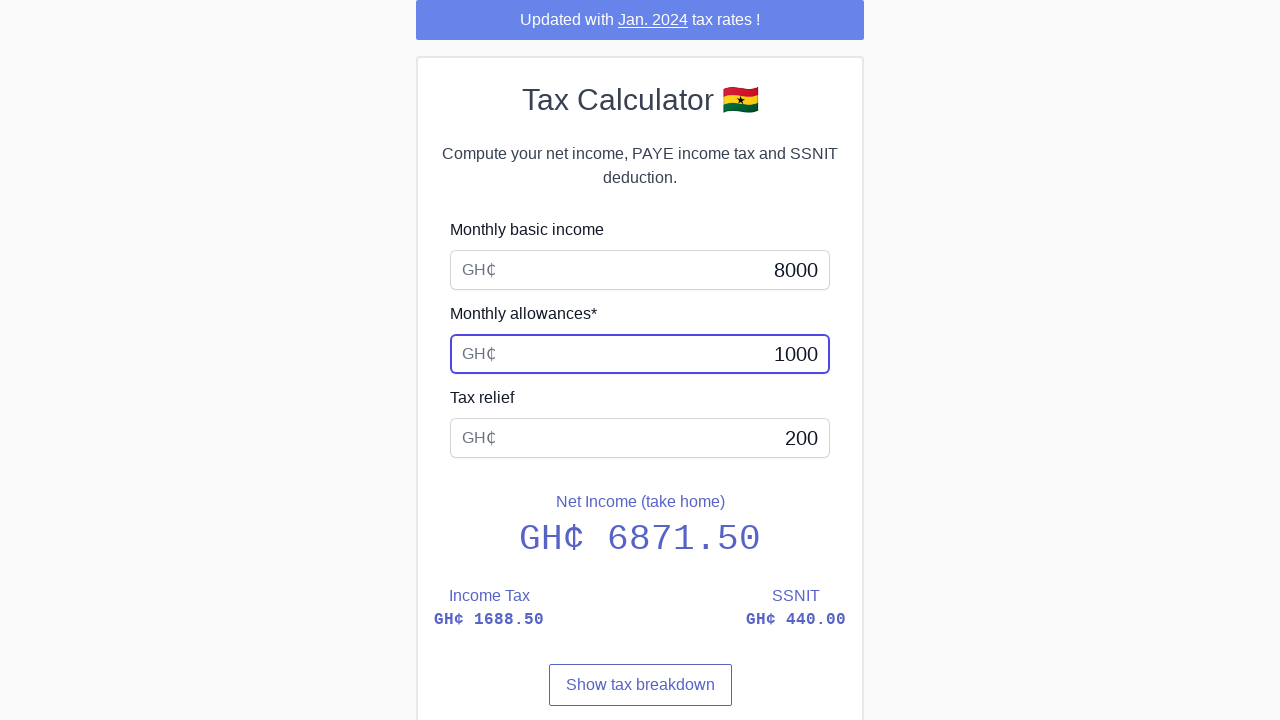

Waited 2 seconds for calculation results
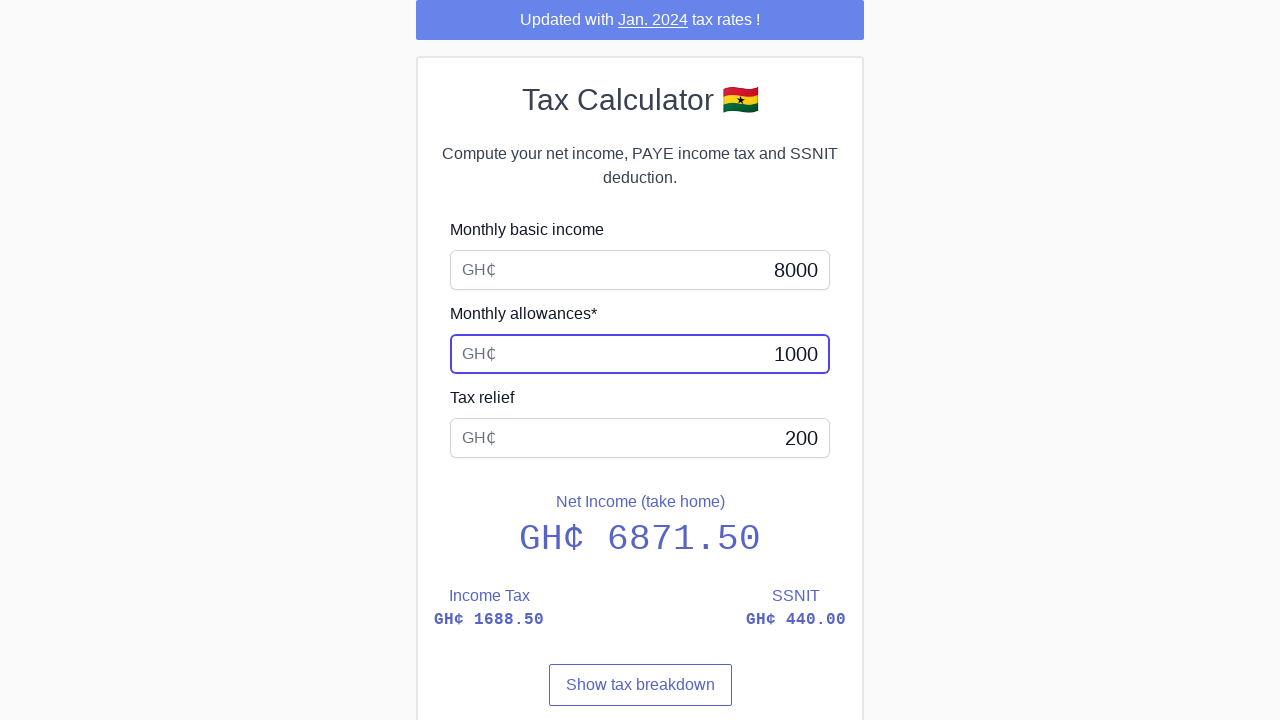

Results section appeared with net income calculation
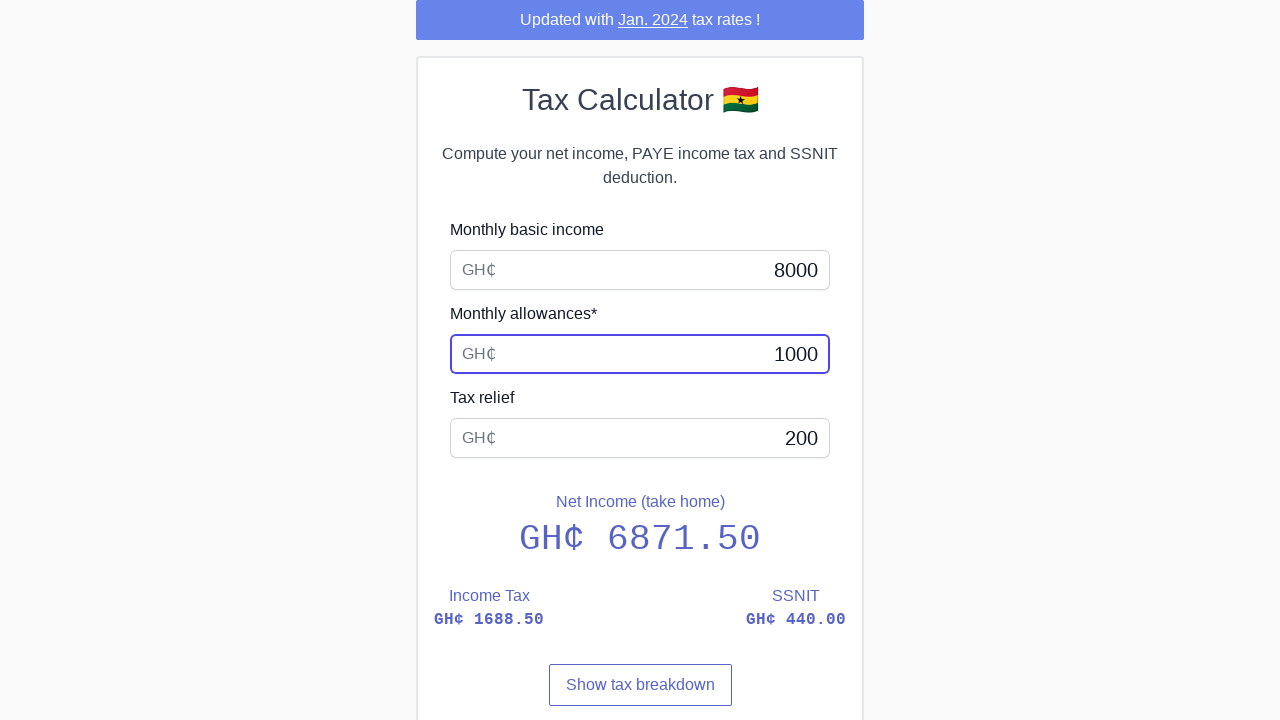

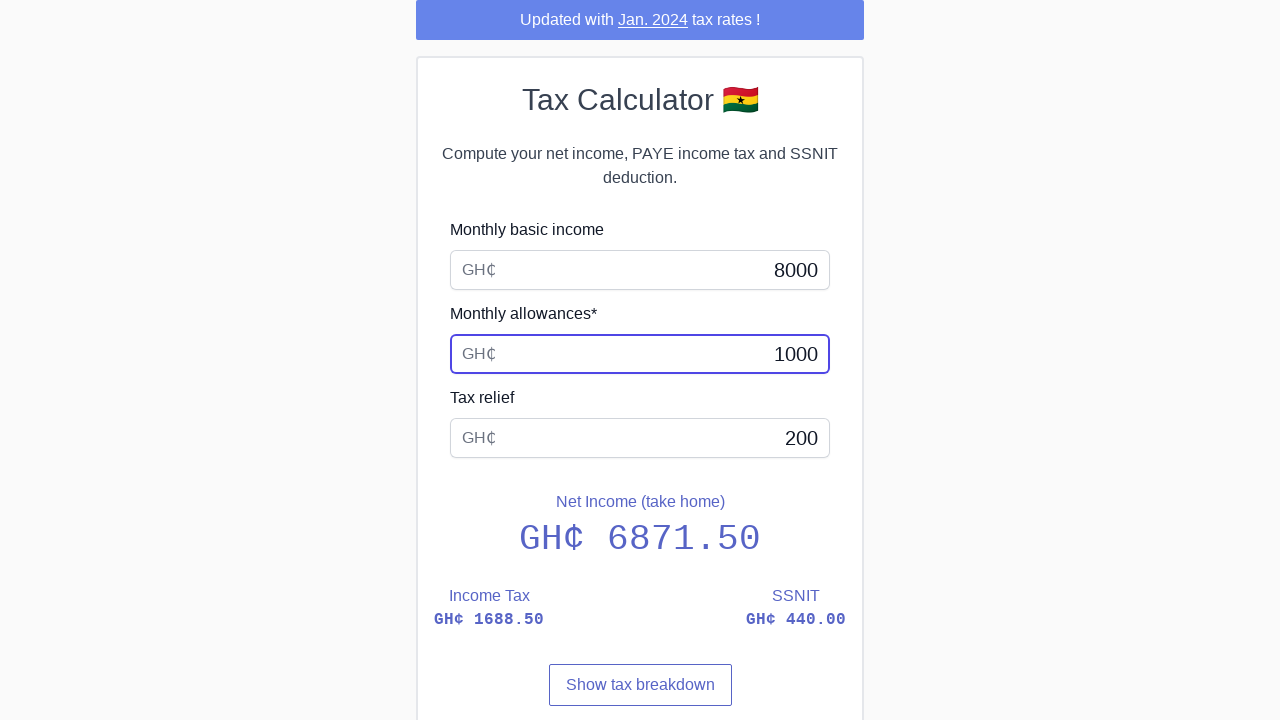